Tests accepting a confirm dialog and verifies the result text shows "You pressed OK!"

Starting URL: https://manojkumar4636.github.io/Selenium_Practice_Hub/pages/Alert.html

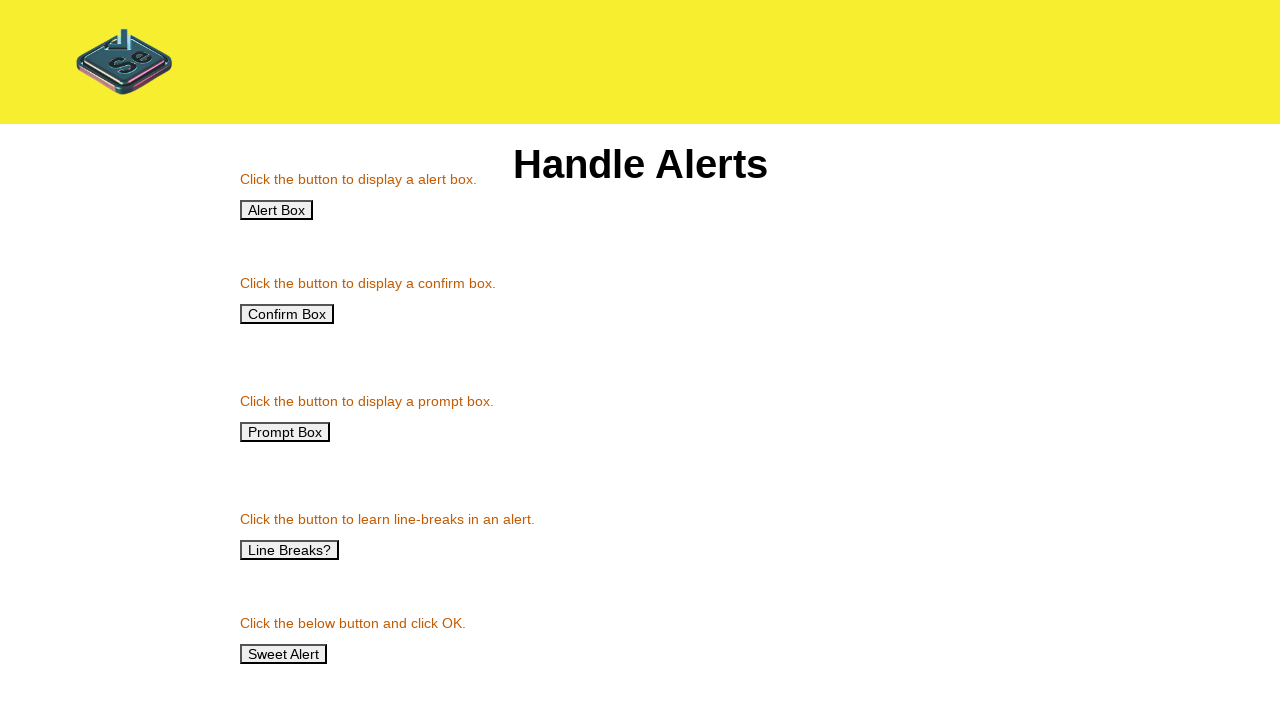

Set up dialog handler to accept confirm dialogs
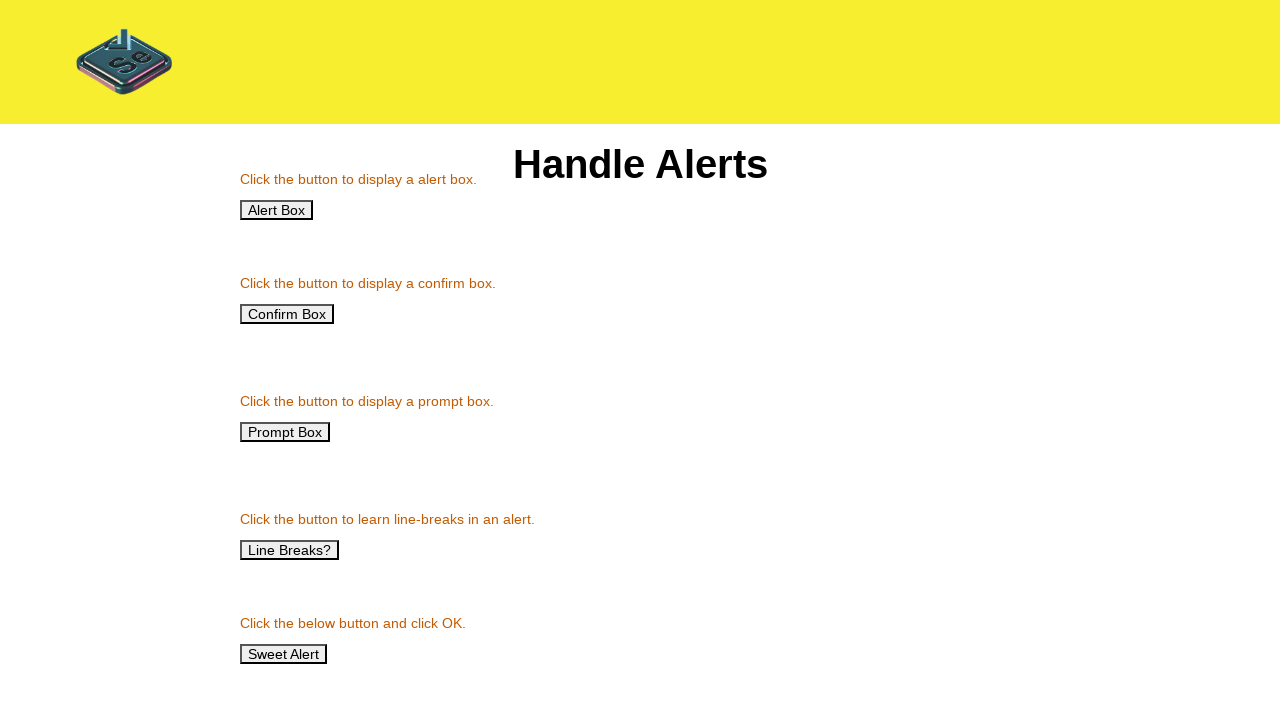

Clicked button to trigger confirm alert at (287, 314) on [onclick='confirmAlert()']
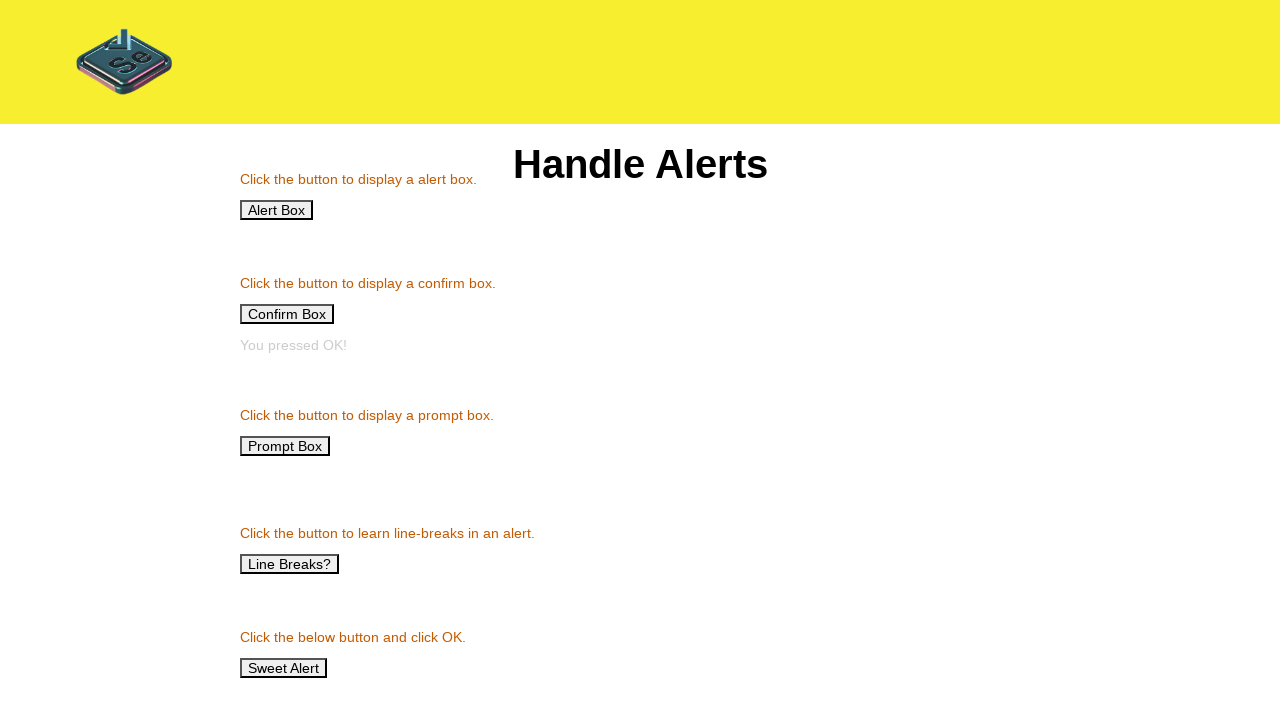

Result element became visible
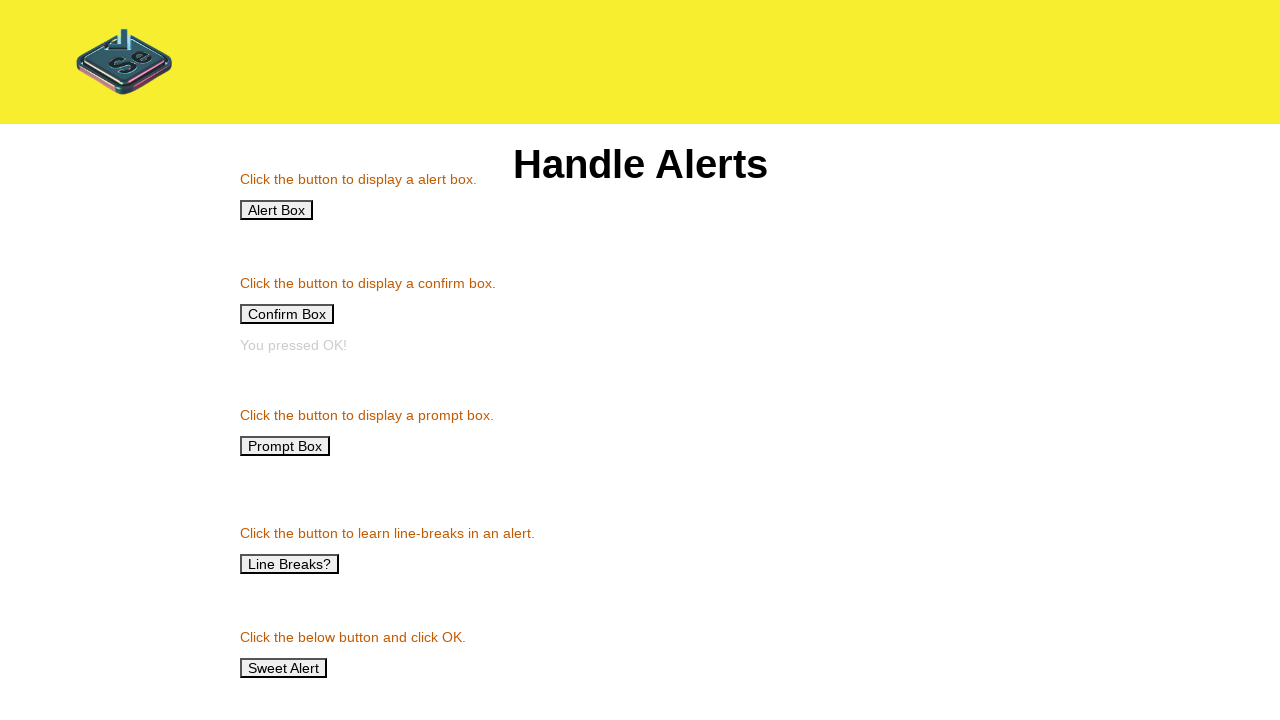

Verified result text shows 'You pressed OK!'
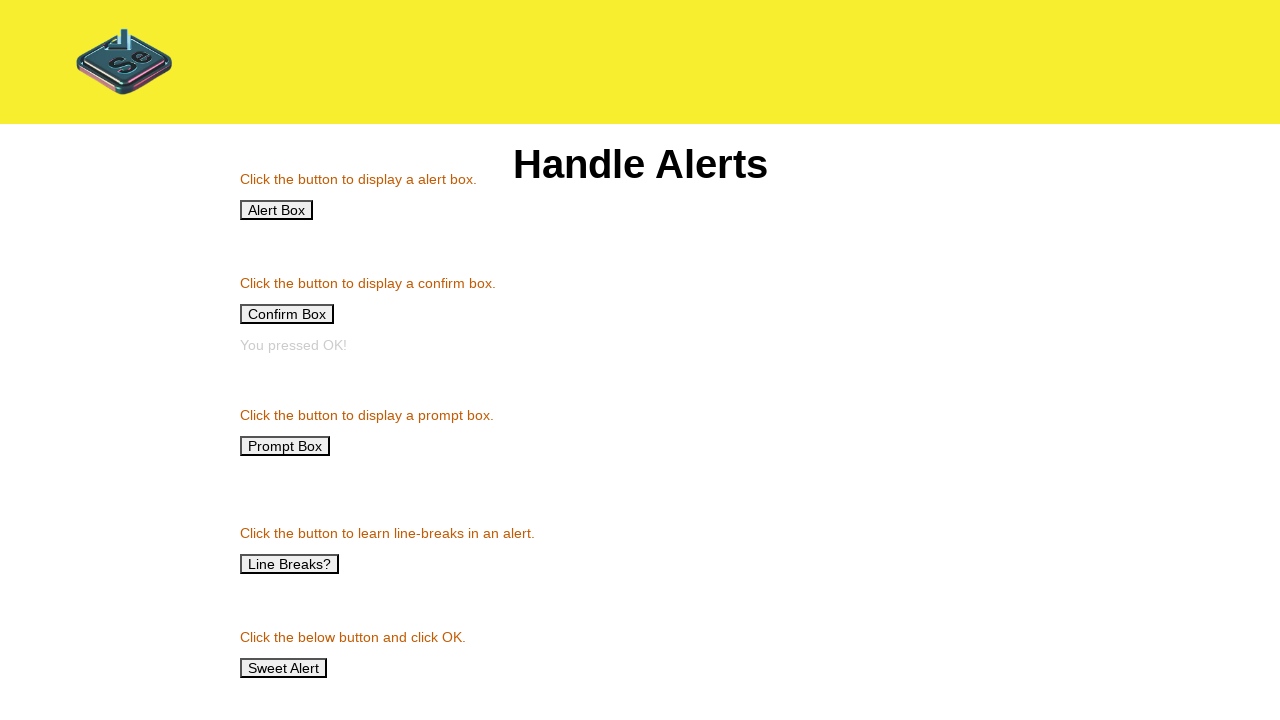

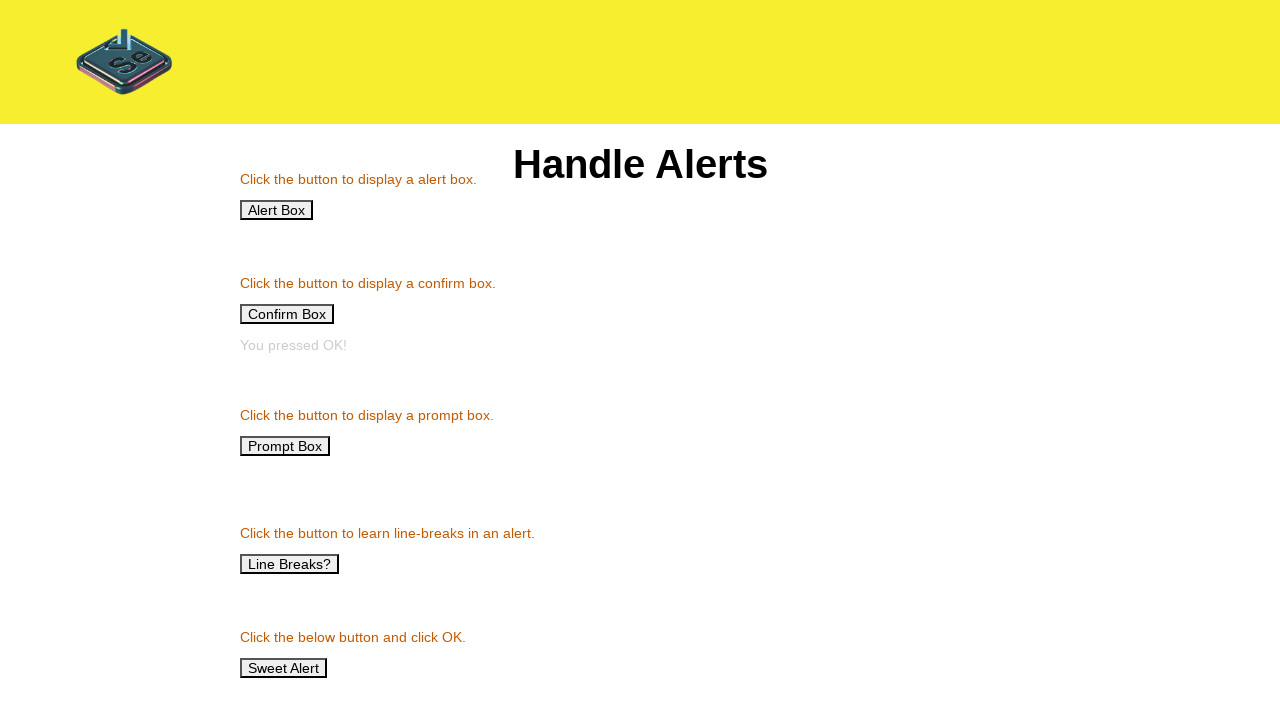